Tests signup form validation with empty fields

Starting URL: https://selenium-blog.herokuapp.com/

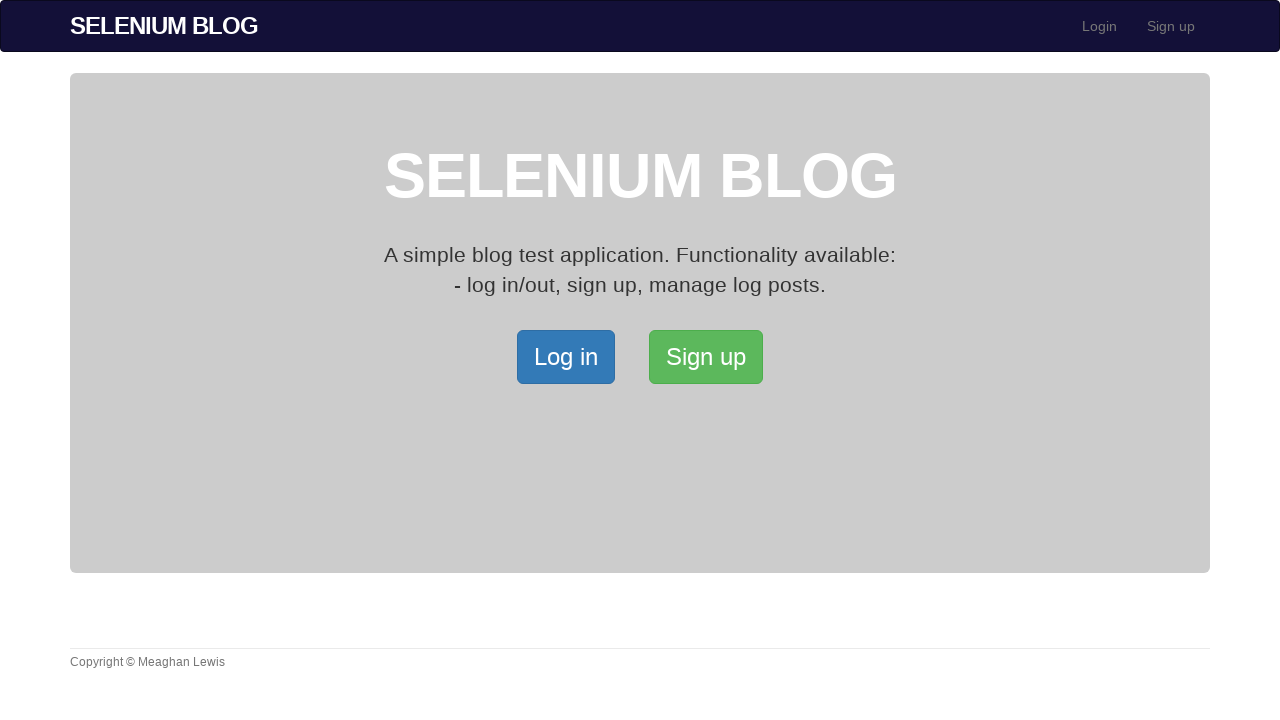

Clicked signup button in navbar at (1171, 26) on xpath=//*[@id="bs-example-navbar-collapse-1"]/ul/li[2]/a
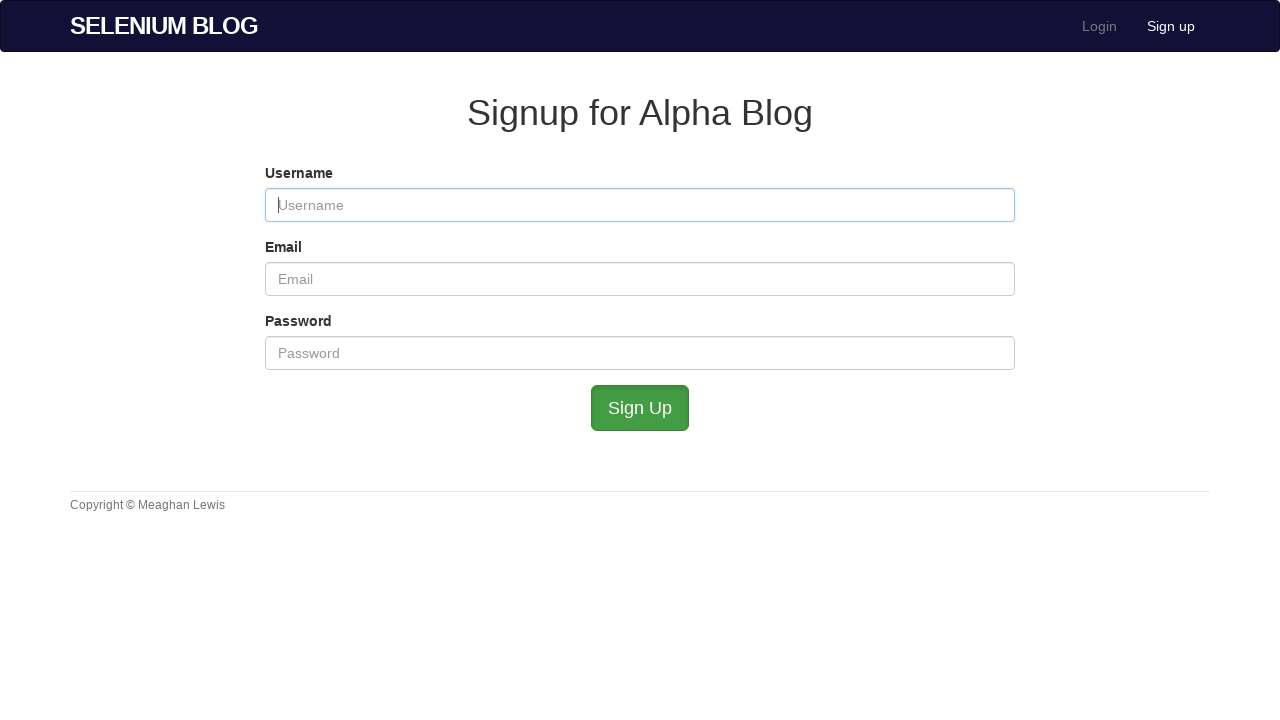

Filled username field with empty space on #user_username
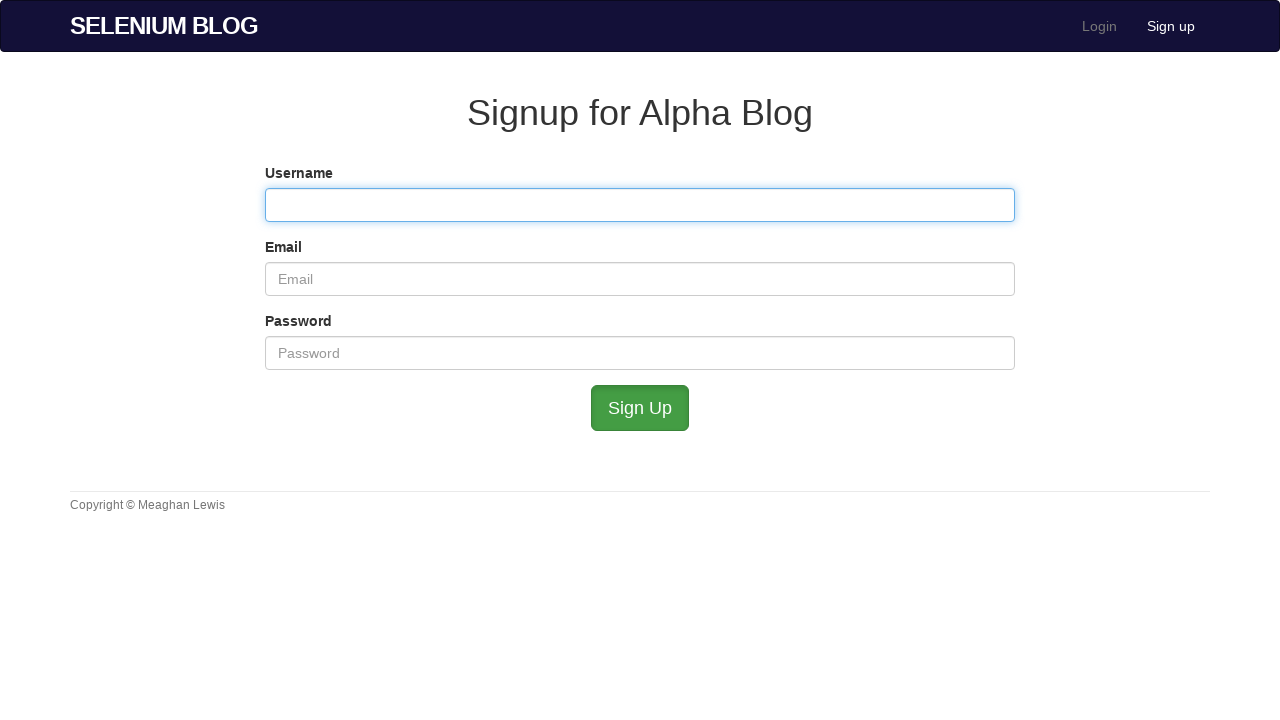

Filled email field with empty space on #user_email
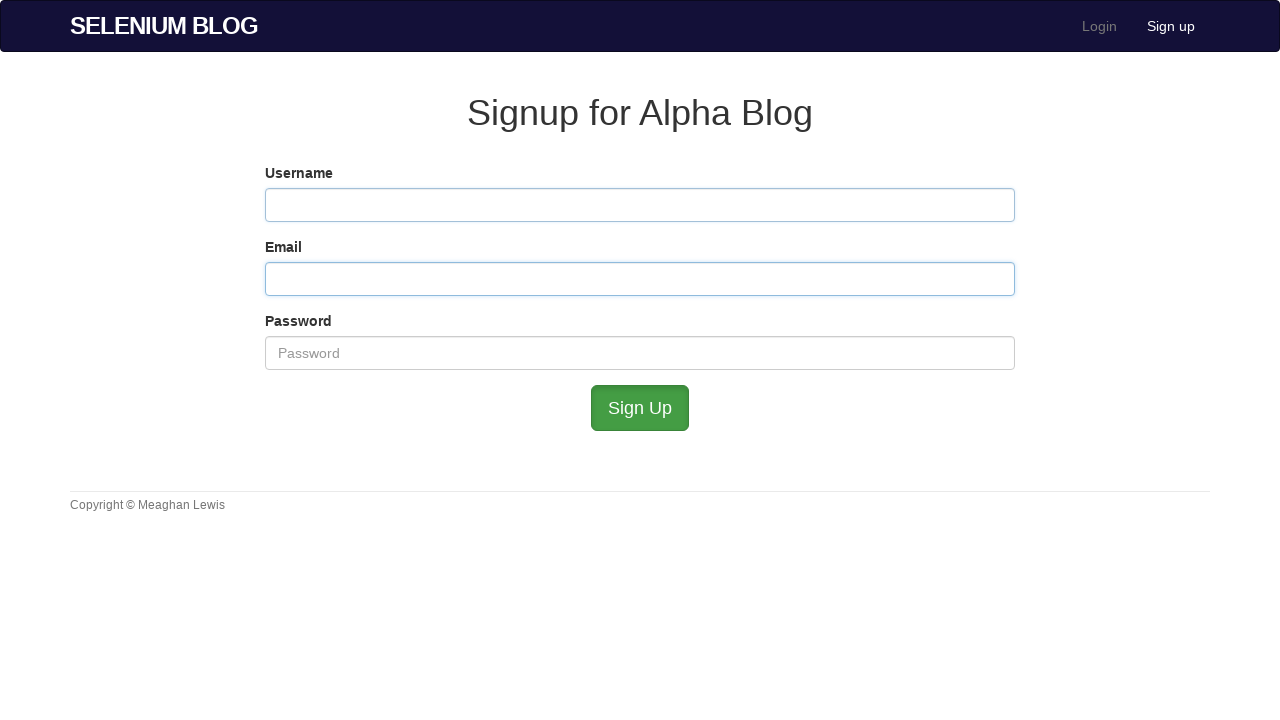

Filled password field with empty space on #user_password
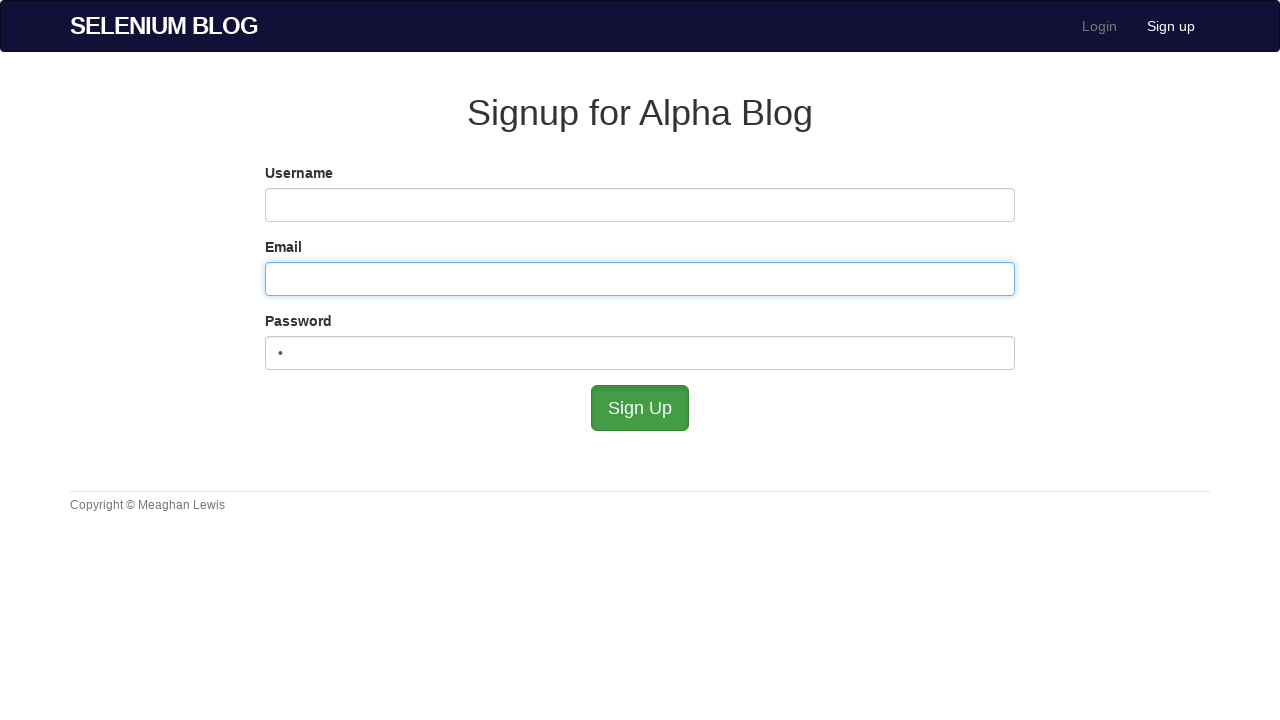

Clicked submit button to test validation with empty fields at (640, 408) on #submit
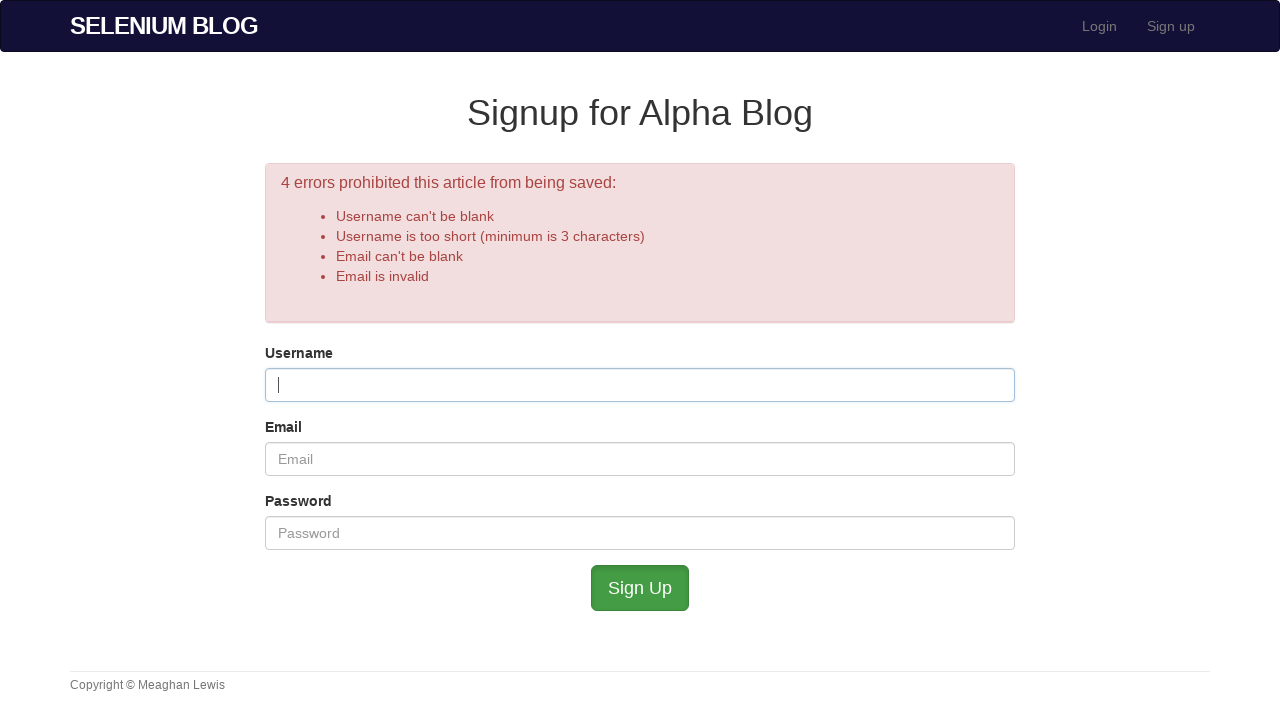

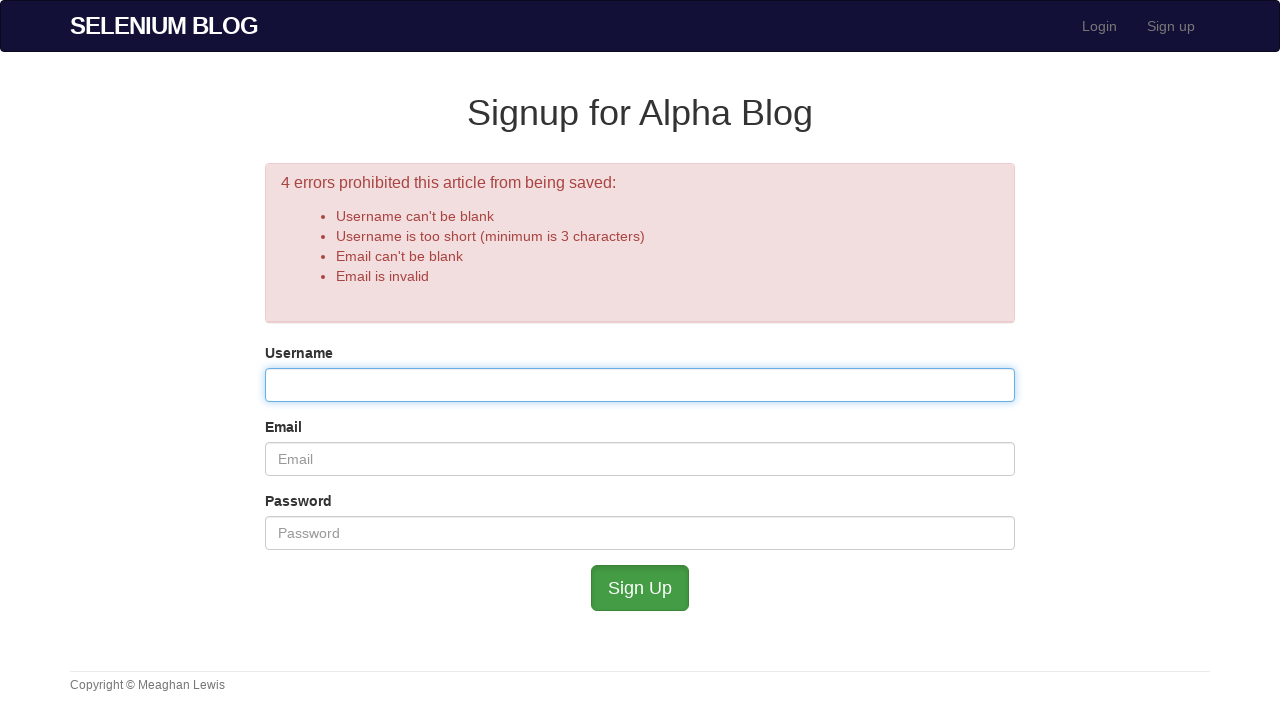